Tests filtering to display only completed todo items

Starting URL: https://demo.playwright.dev/todomvc

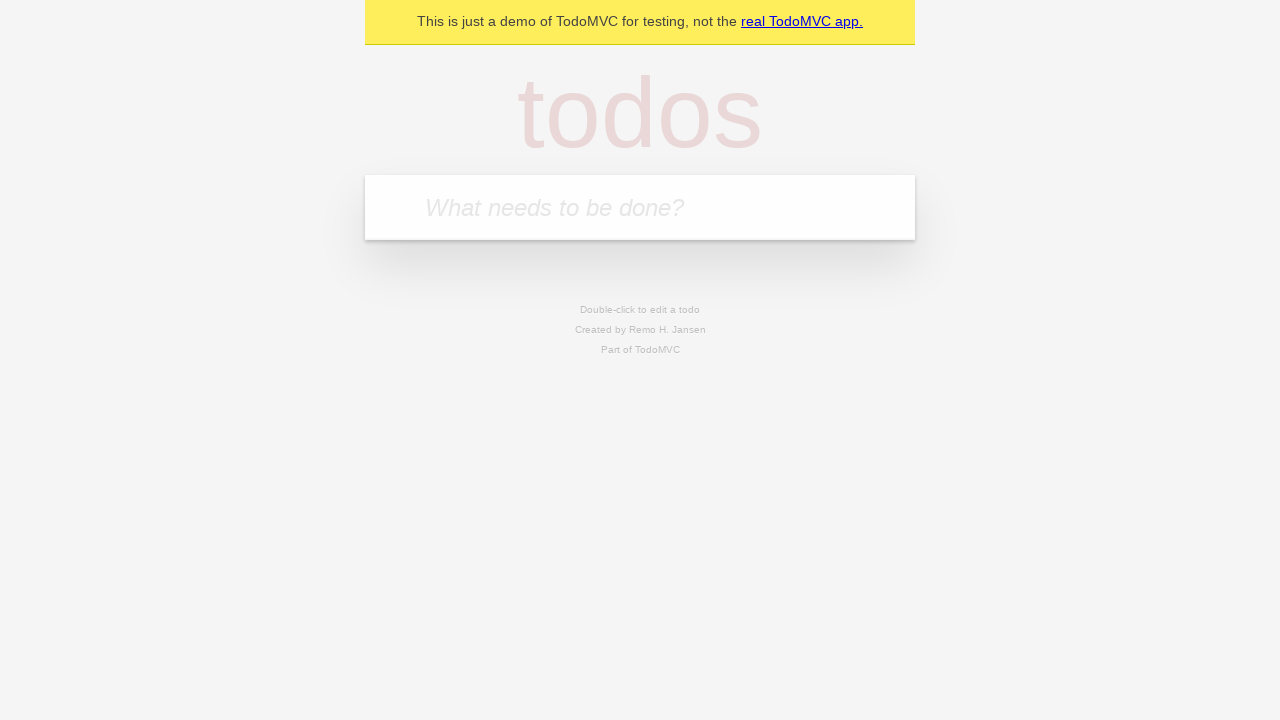

Filled todo input with 'buy some cheese' on internal:attr=[placeholder="What needs to be done?"i]
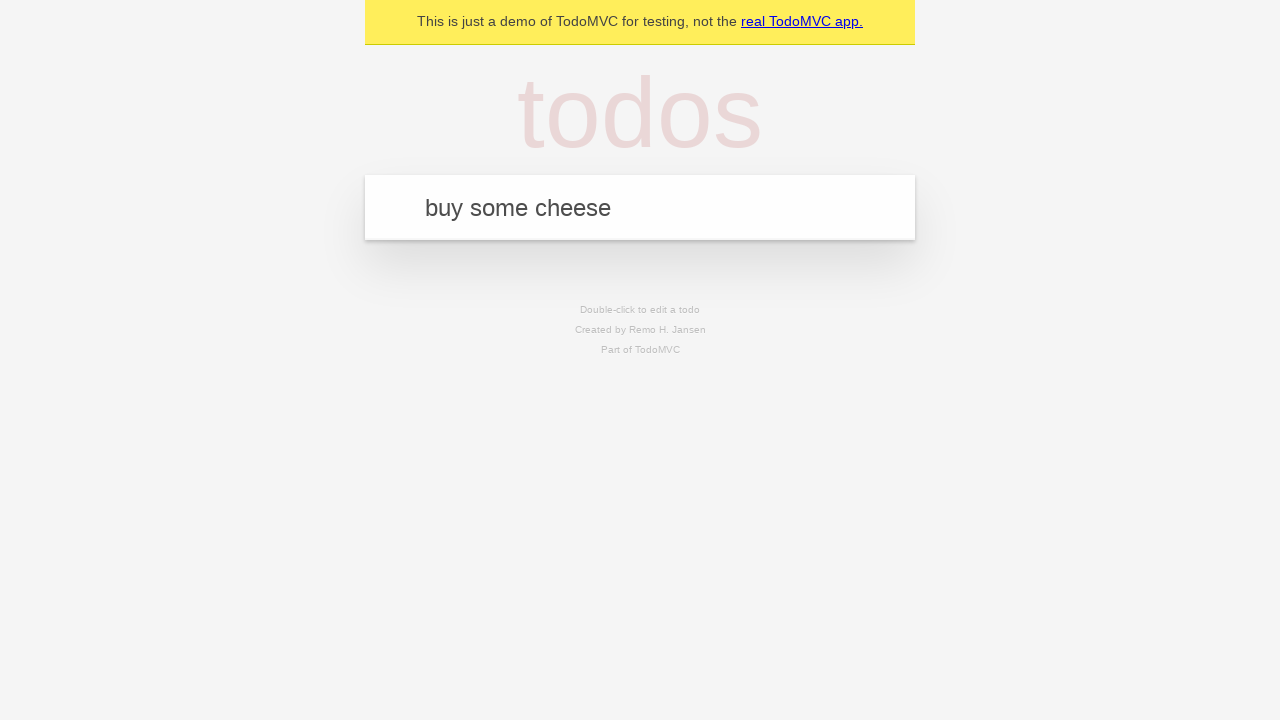

Pressed Enter to create first todo item on internal:attr=[placeholder="What needs to be done?"i]
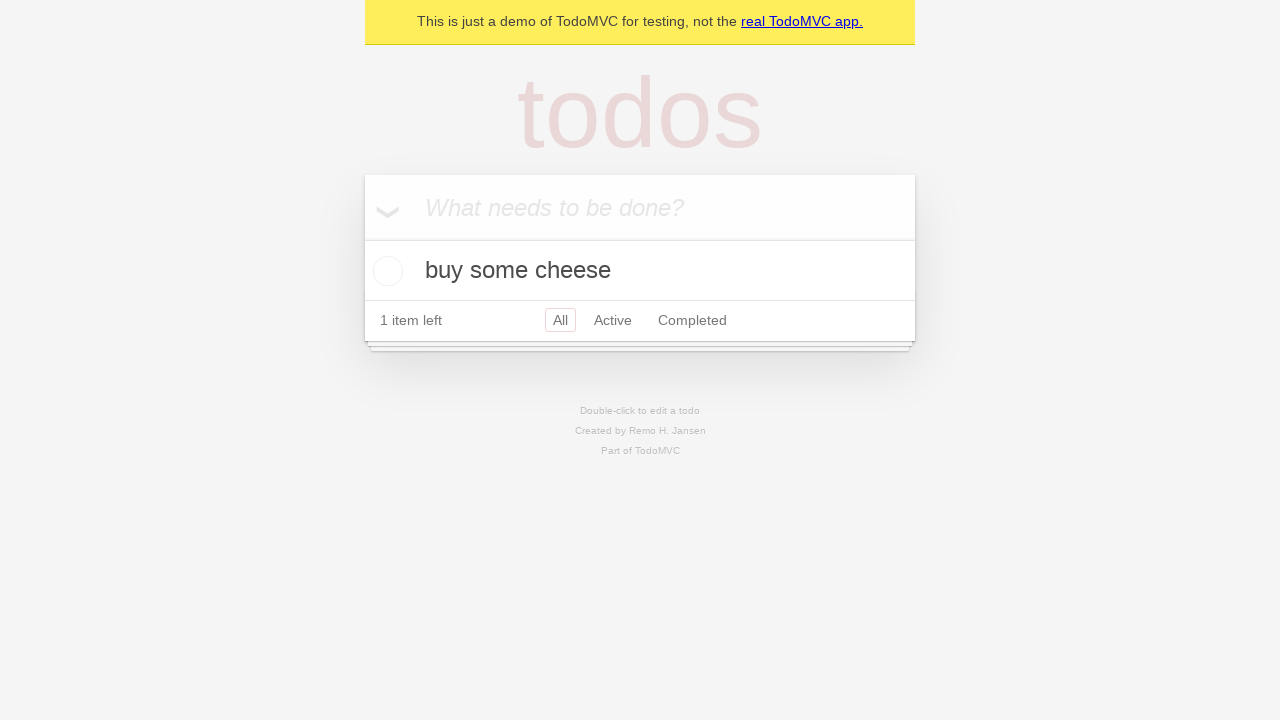

Filled todo input with 'feed the cat' on internal:attr=[placeholder="What needs to be done?"i]
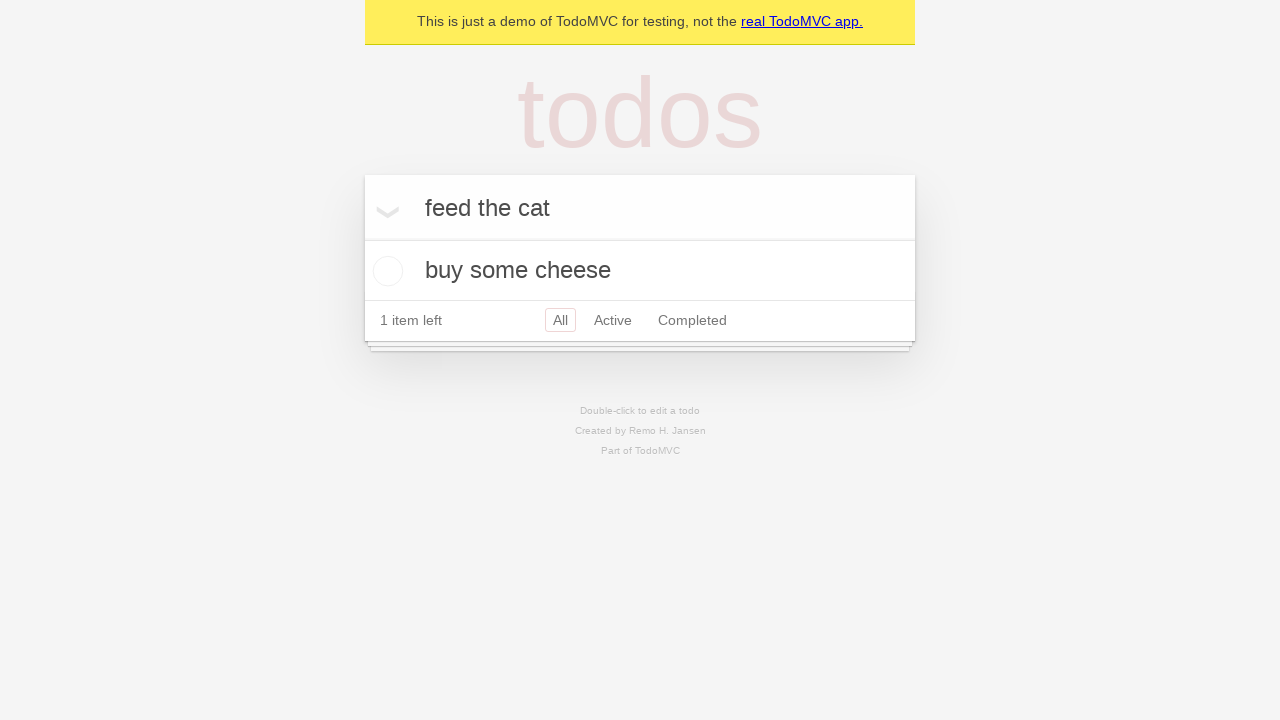

Pressed Enter to create second todo item on internal:attr=[placeholder="What needs to be done?"i]
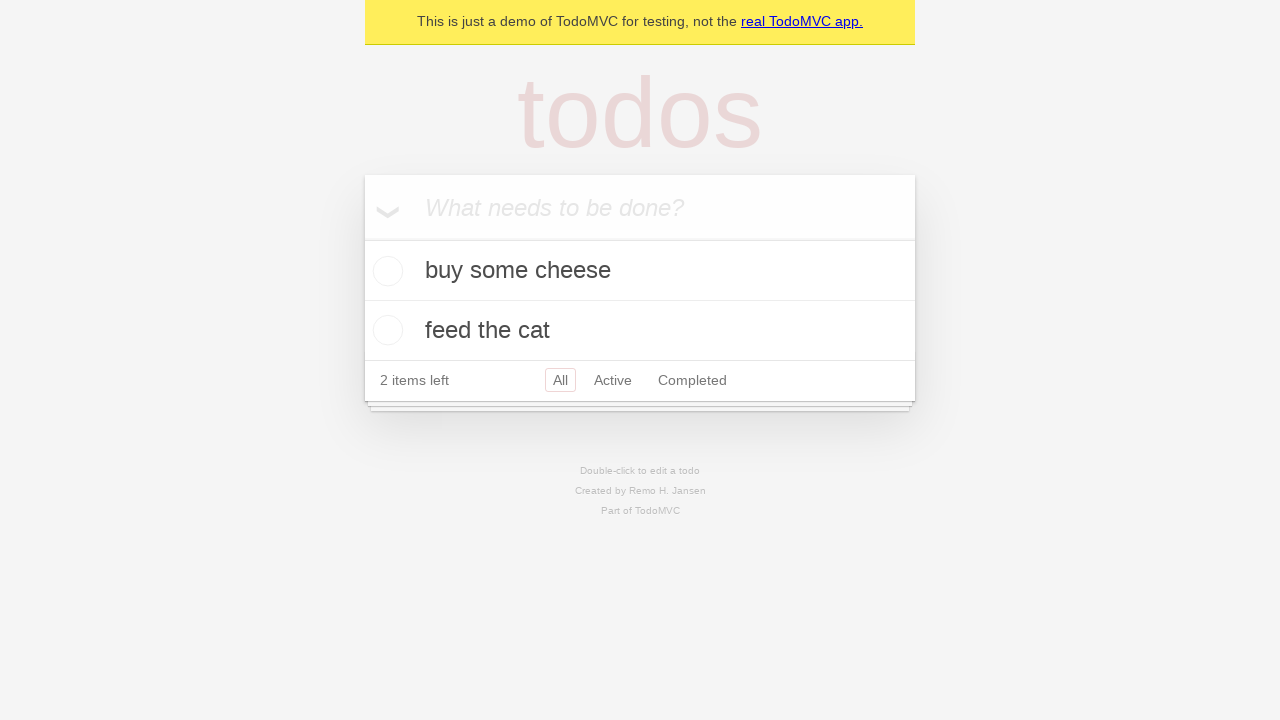

Filled todo input with 'book a doctors appointment' on internal:attr=[placeholder="What needs to be done?"i]
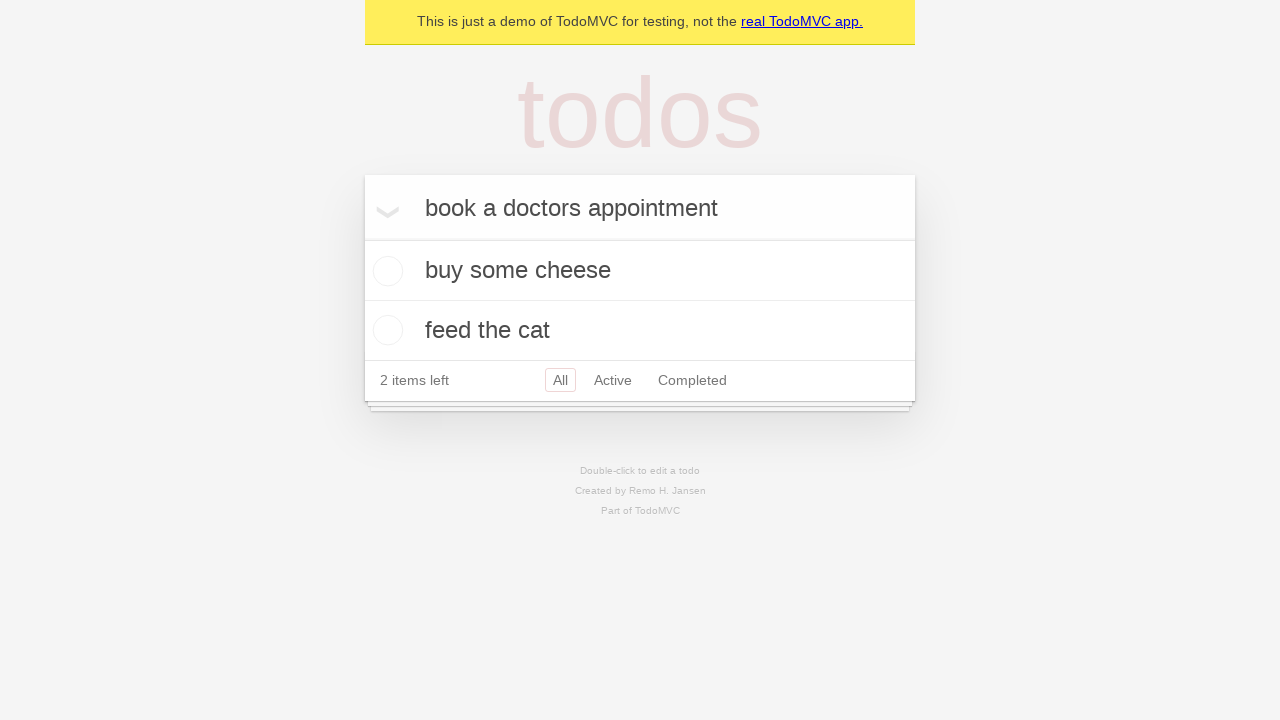

Pressed Enter to create third todo item on internal:attr=[placeholder="What needs to be done?"i]
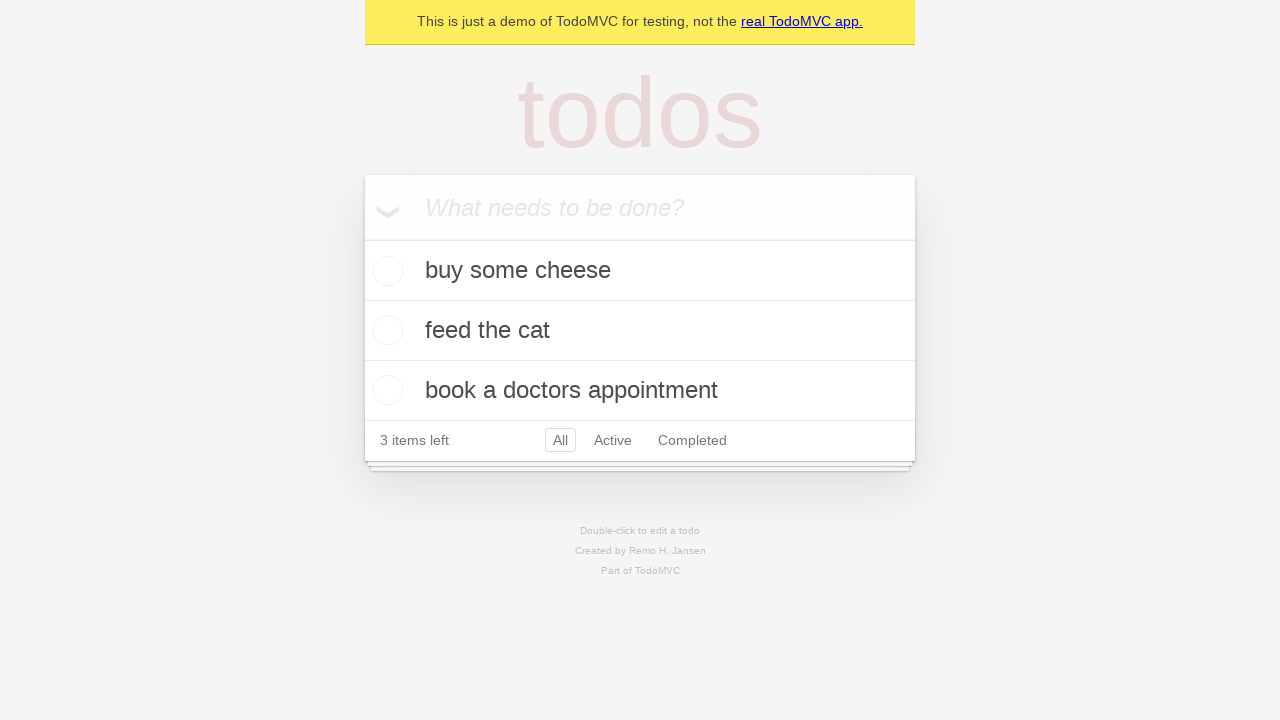

Waited for all three todo items to be displayed
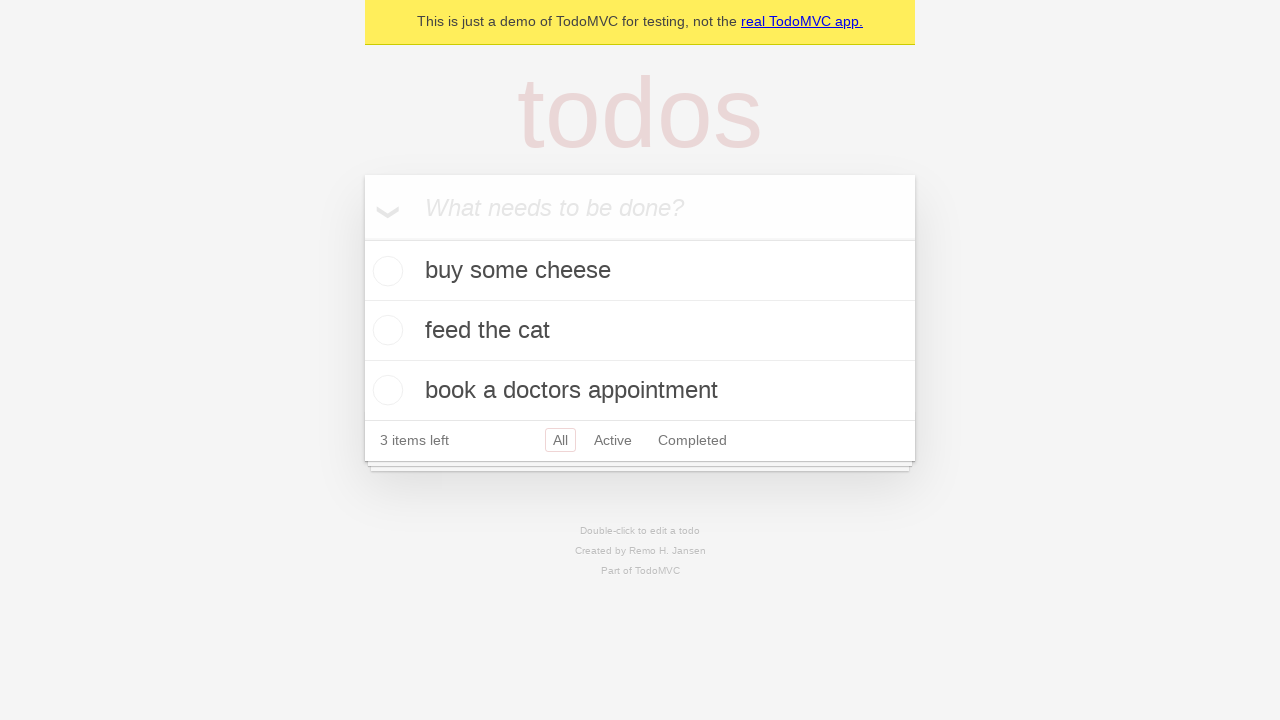

Checked the second todo item as completed at (385, 330) on internal:testid=[data-testid="todo-item"s] >> nth=1 >> internal:role=checkbox
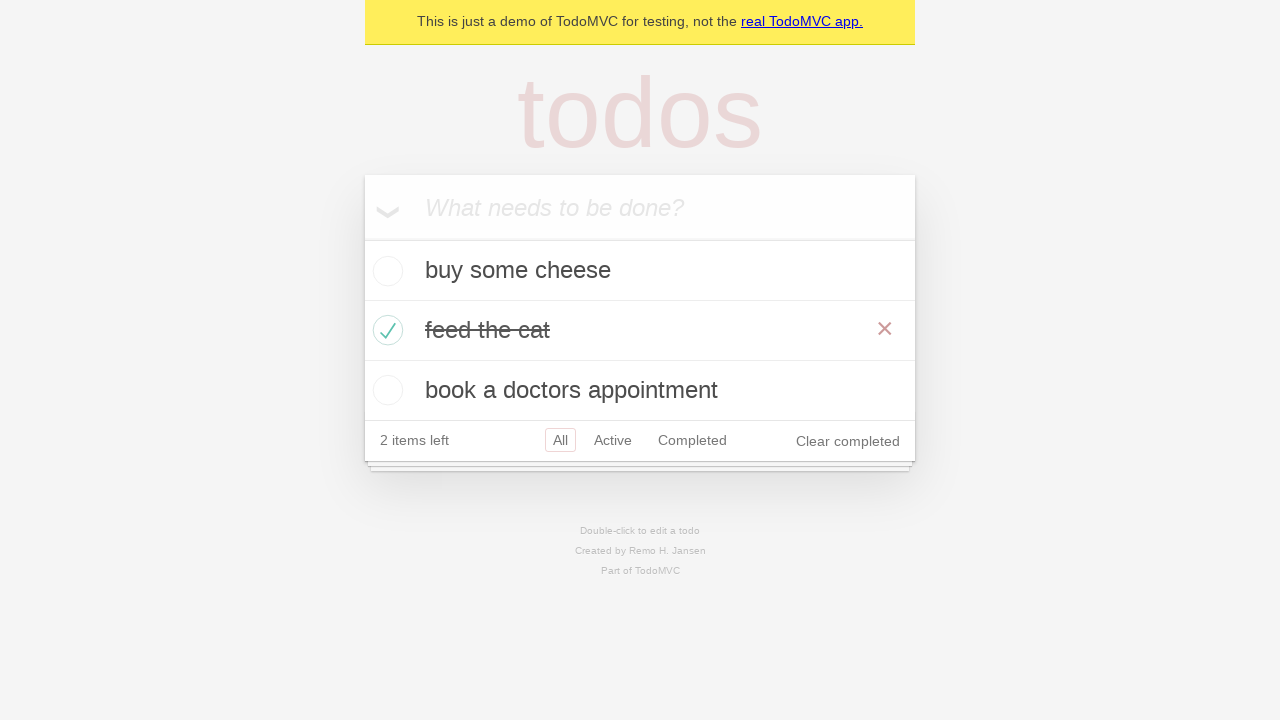

Clicked Completed filter to display only completed items at (692, 440) on internal:role=link[name="Completed"i]
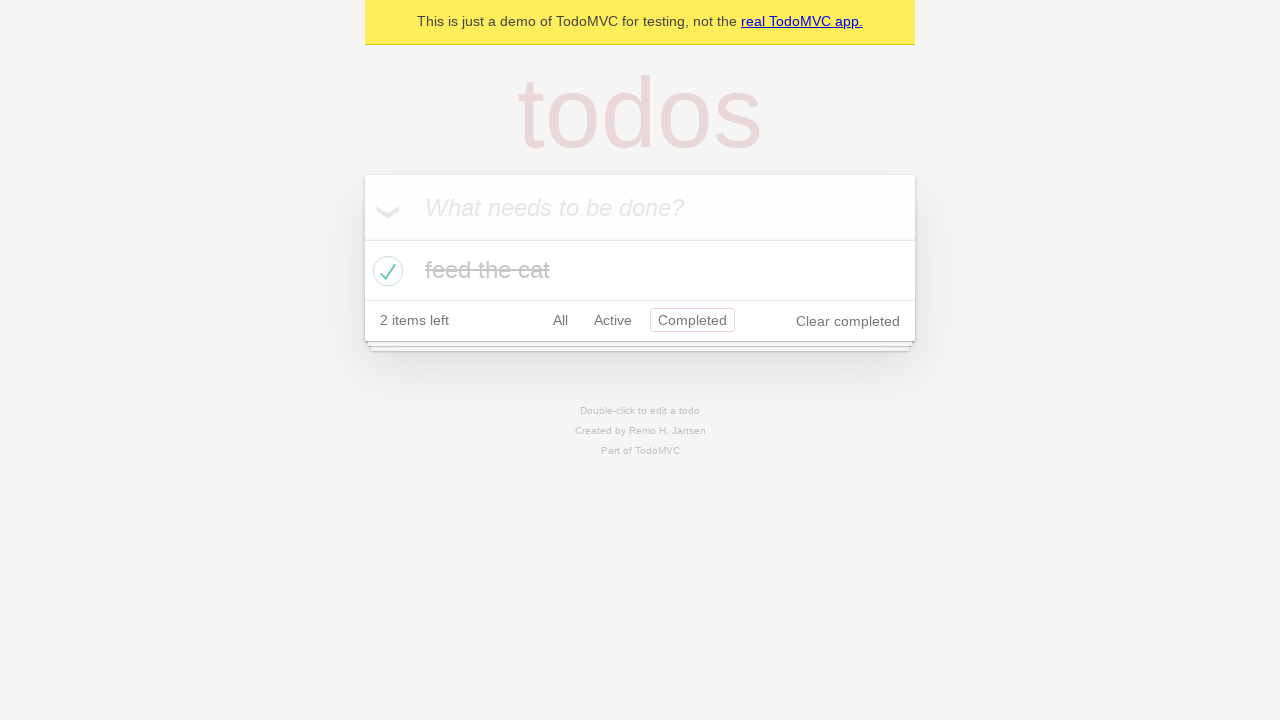

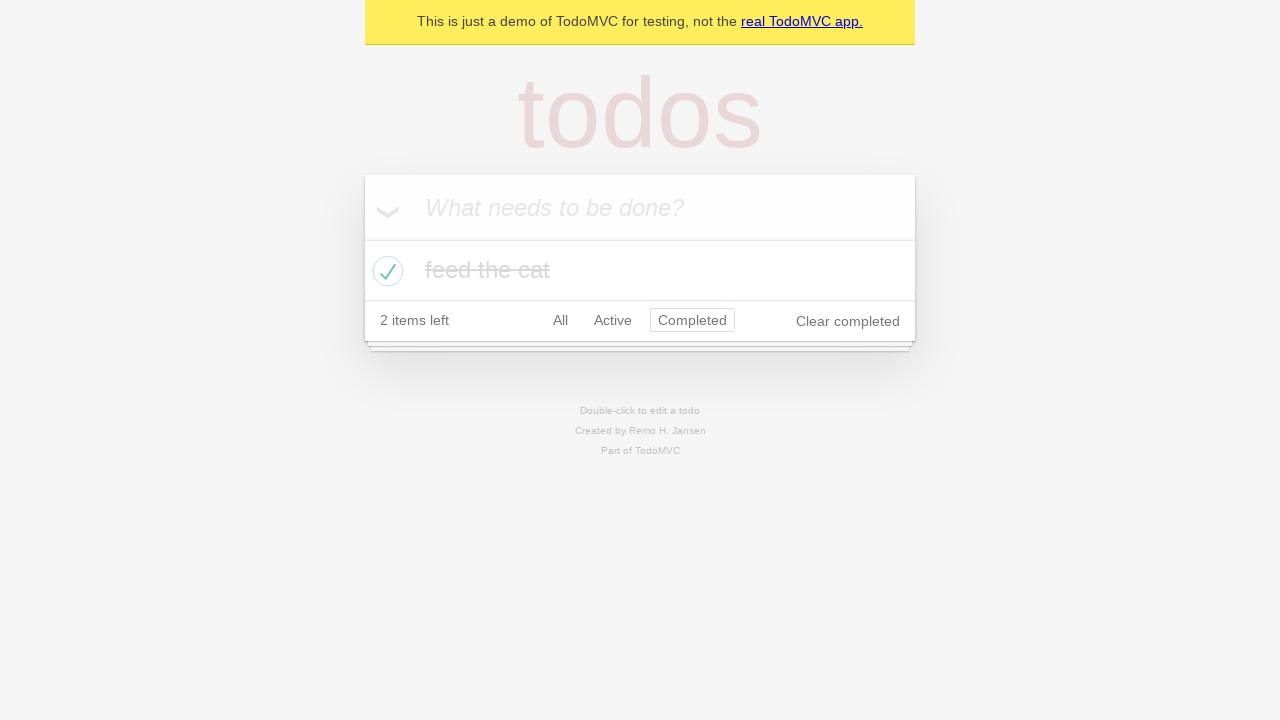